Tests opening a new window by clicking a button and handling multiple windows

Starting URL: http://www.qaclickacademy.com/practice.php

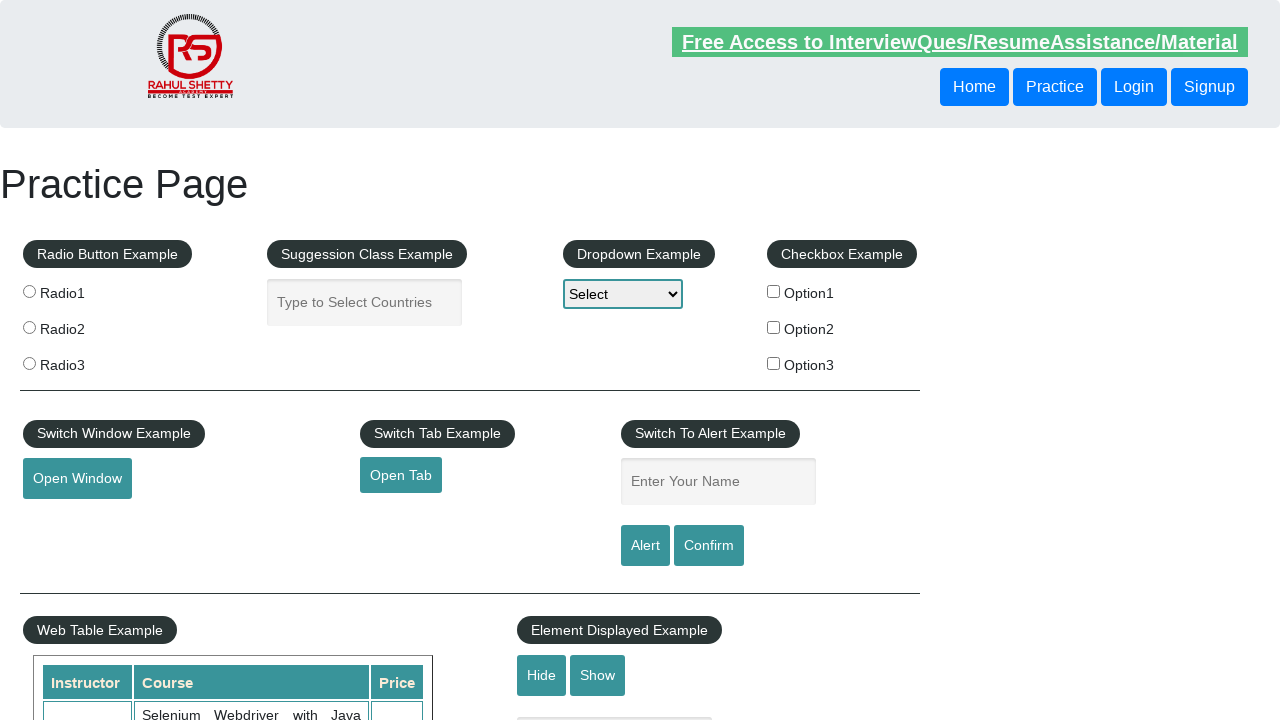

Clicked button to open new window at (77, 479) on #openwindow
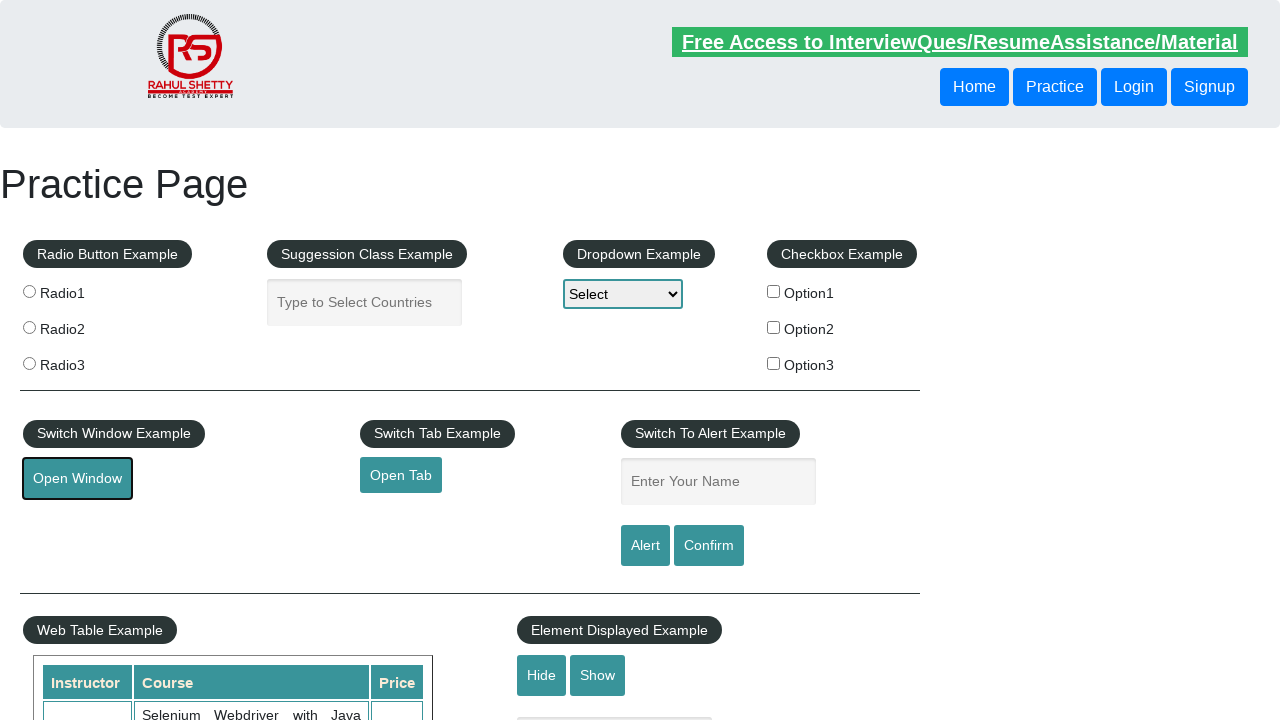

New window opened and captured at (77, 479) on #openwindow
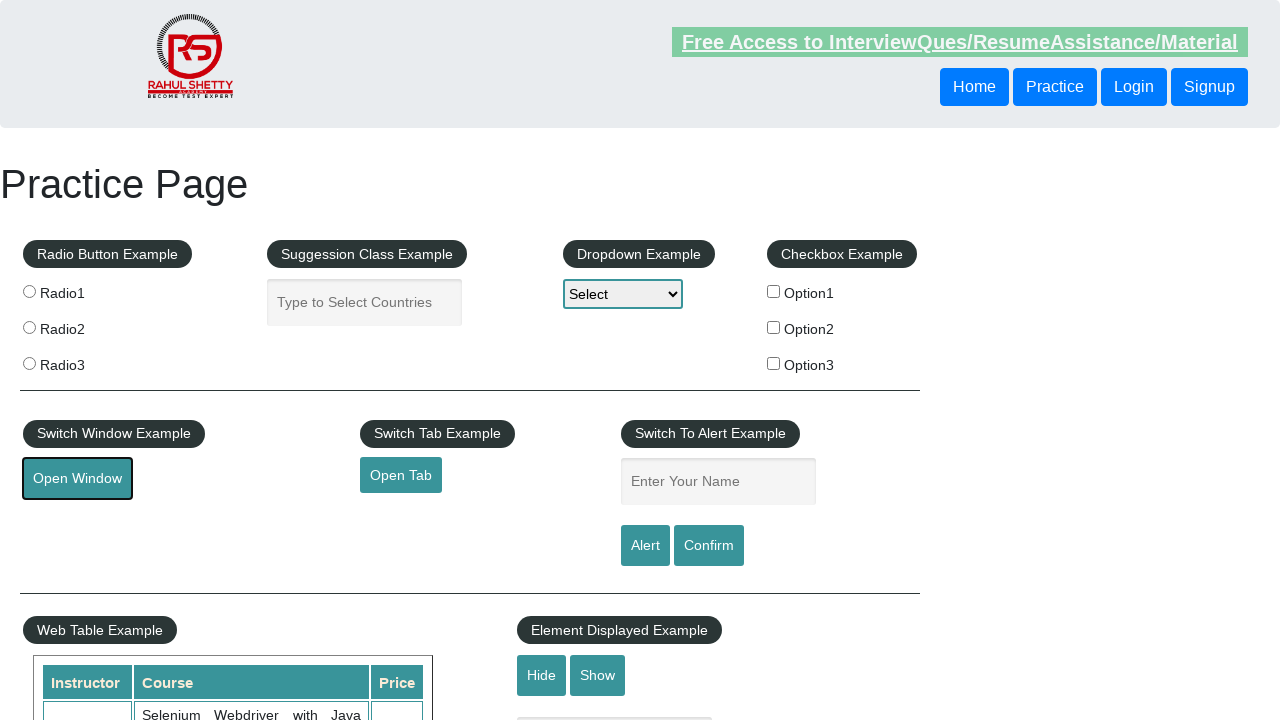

Switched back to original window
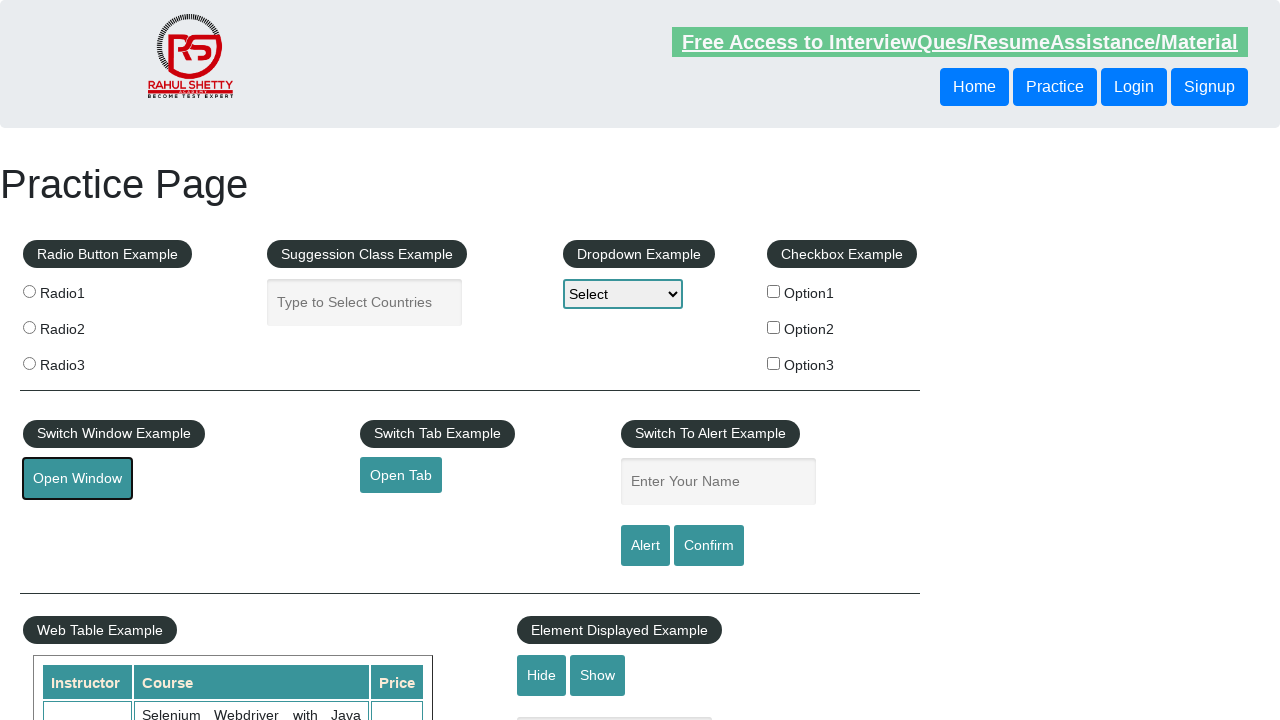

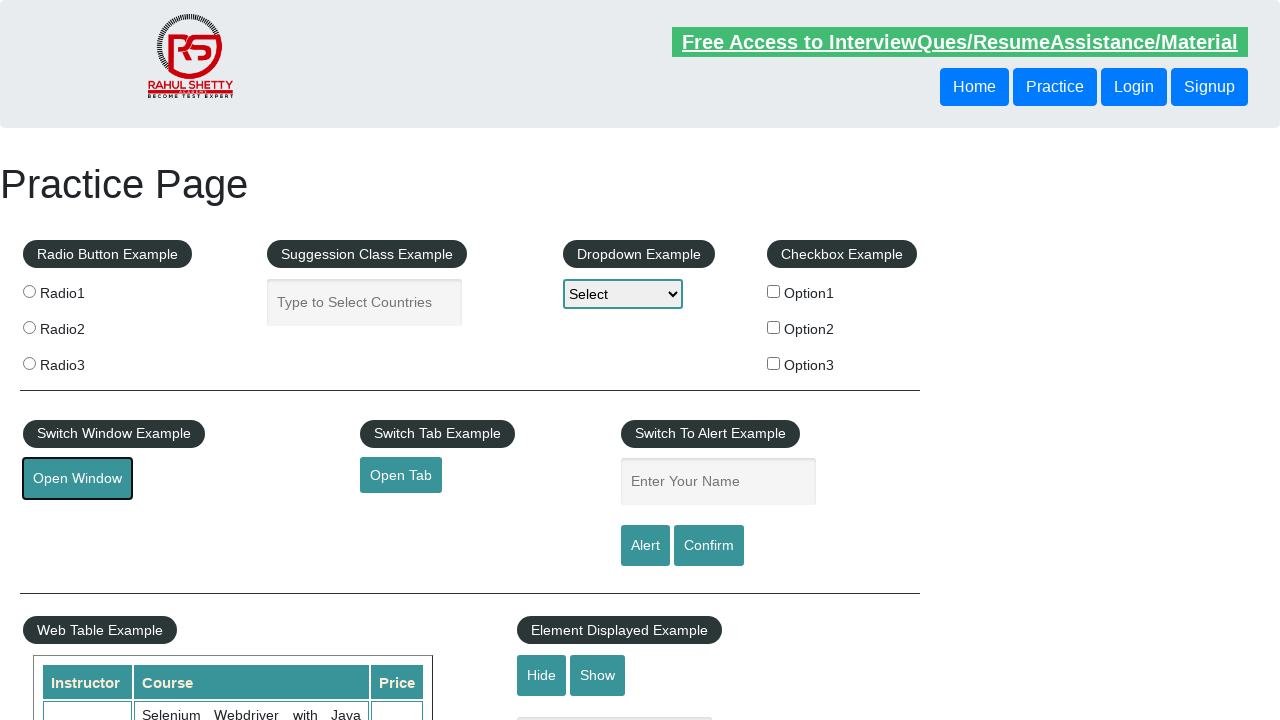